Tests mouse hover functionality on an element

Starting URL: https://rahulshettyacademy.com/AutomationPractice/

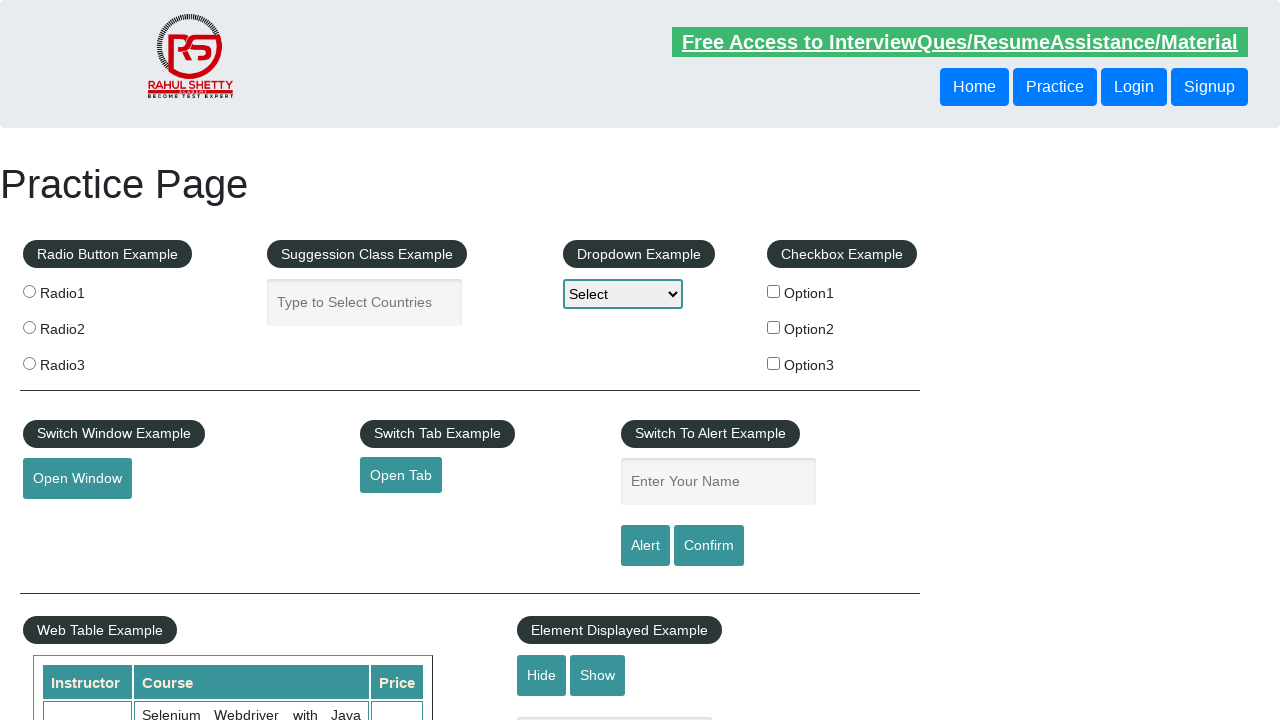

Located mouse hover element with id 'mousehover'
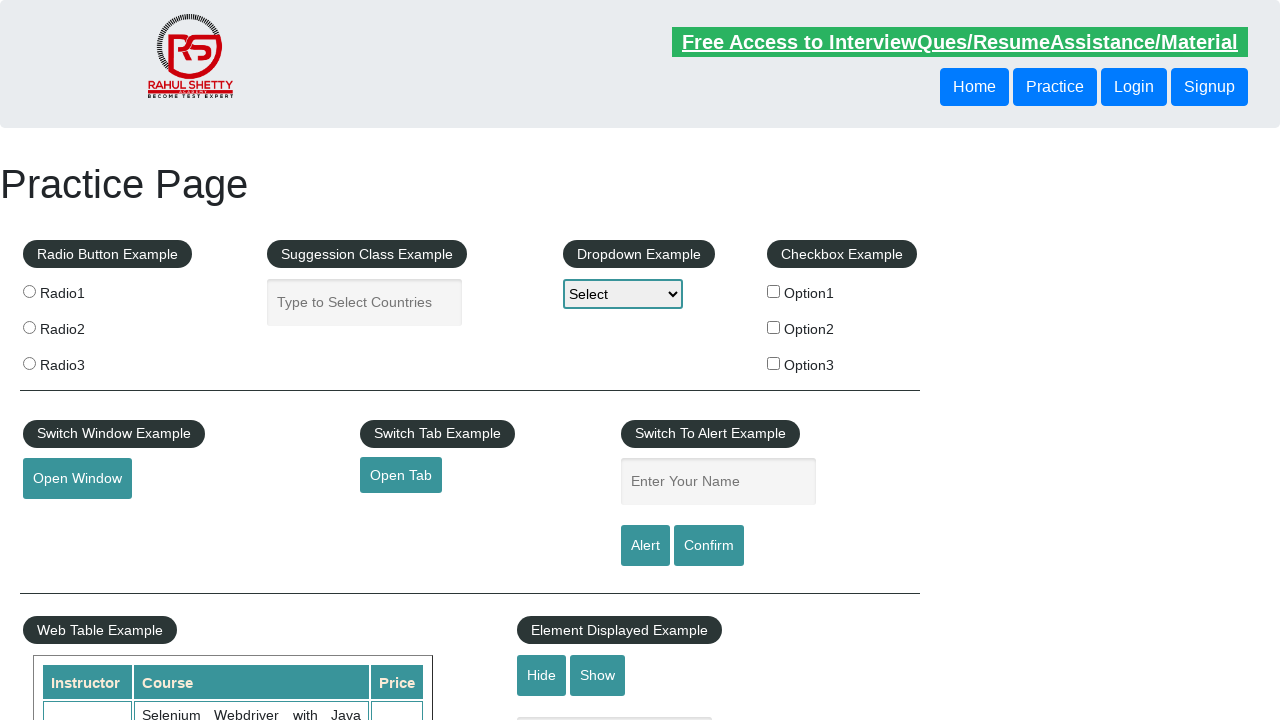

Hovered over the mouse hover element to trigger hover functionality at (83, 361) on #mousehover
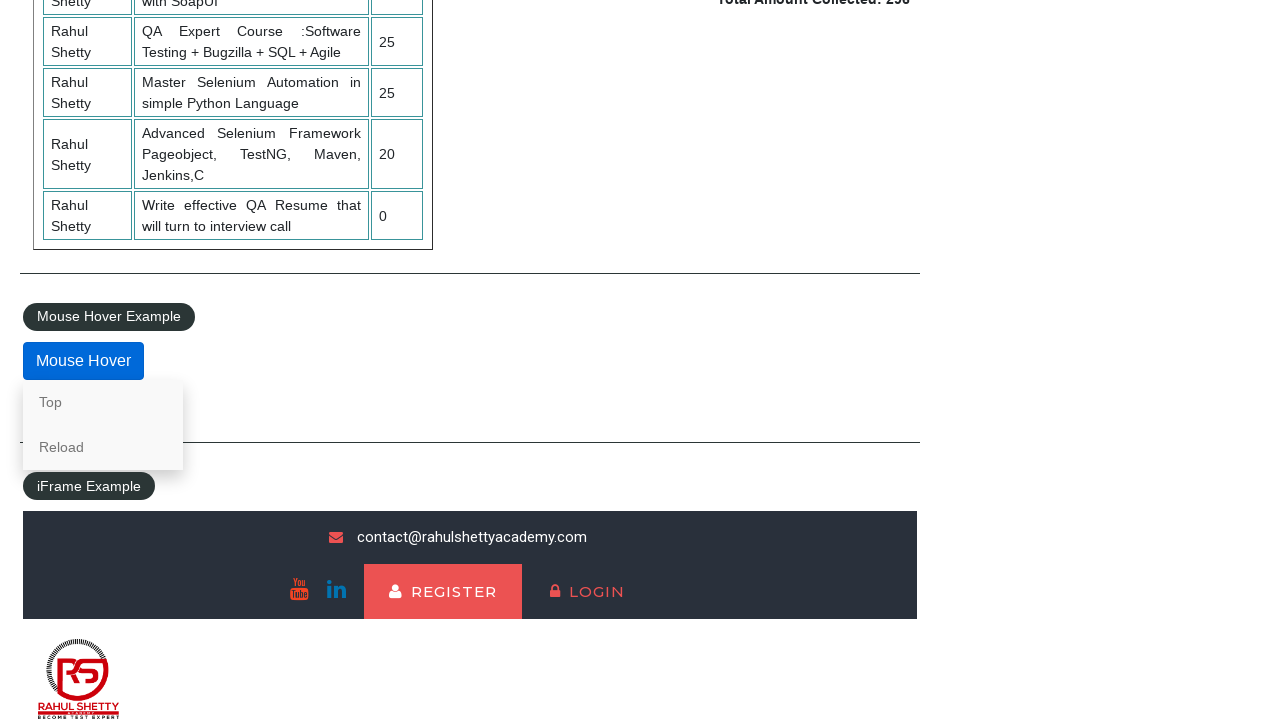

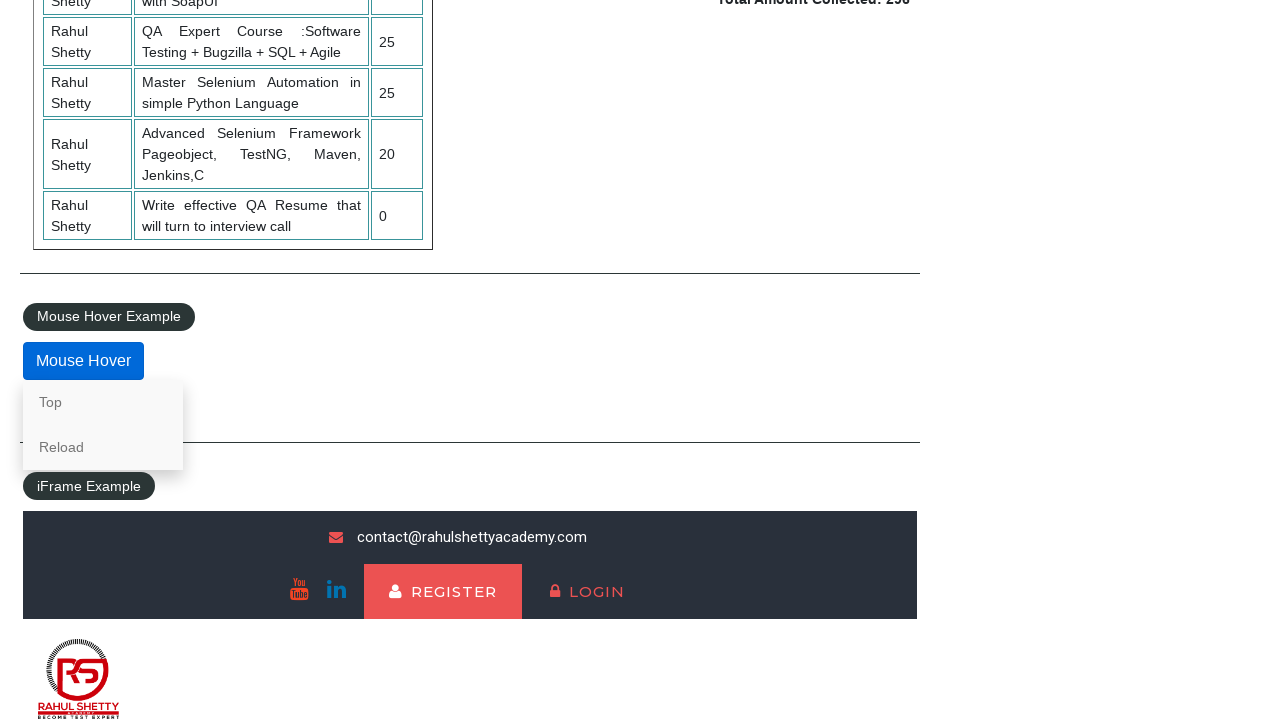